Tests JavaScript confirm dialog by clicking the confirm button and dismissing it

Starting URL: https://the-internet.herokuapp.com/javascript_alerts

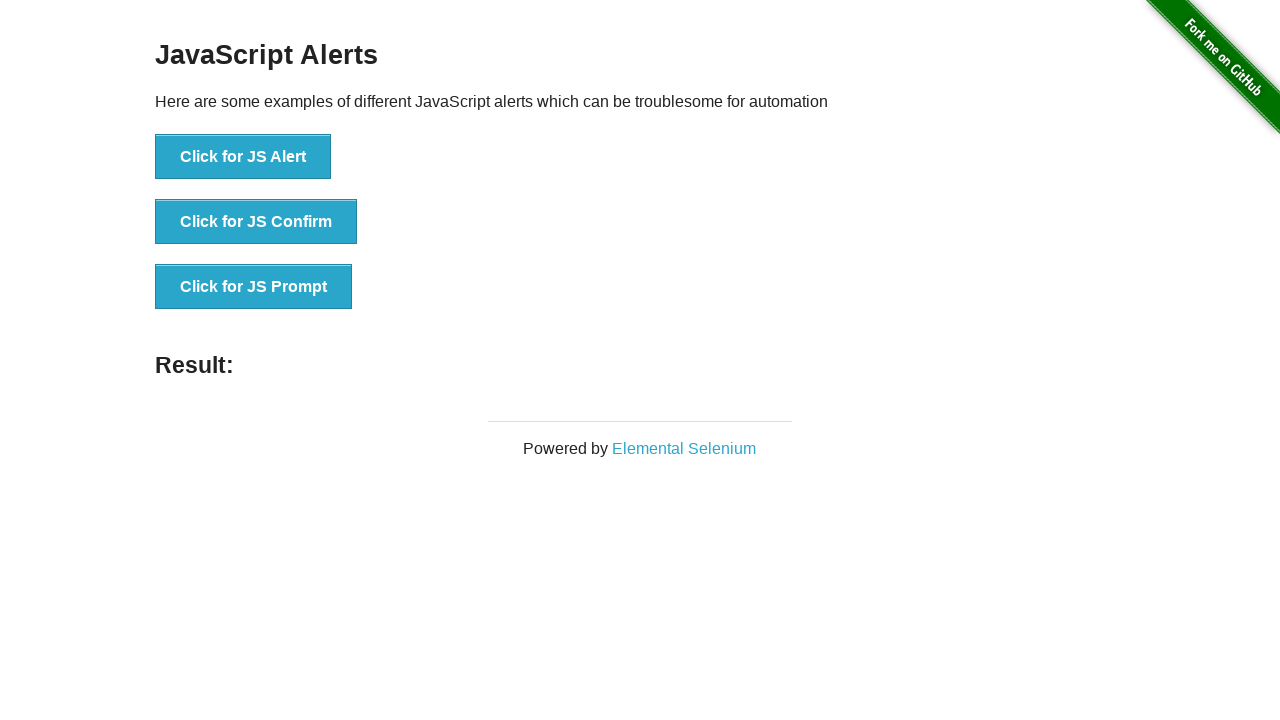

Clicked the JS Confirm button to trigger confirm dialog at (256, 222) on button[onclick='jsConfirm()']
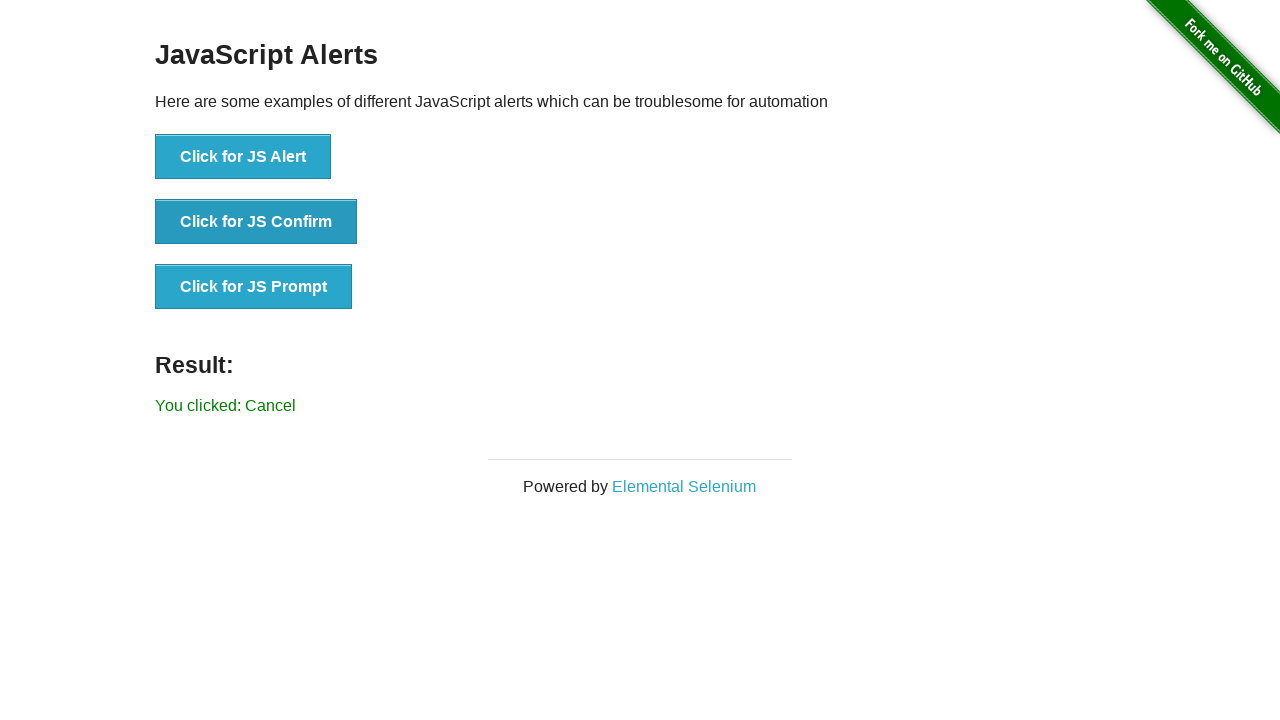

Set up dialog handler to dismiss the confirm dialog
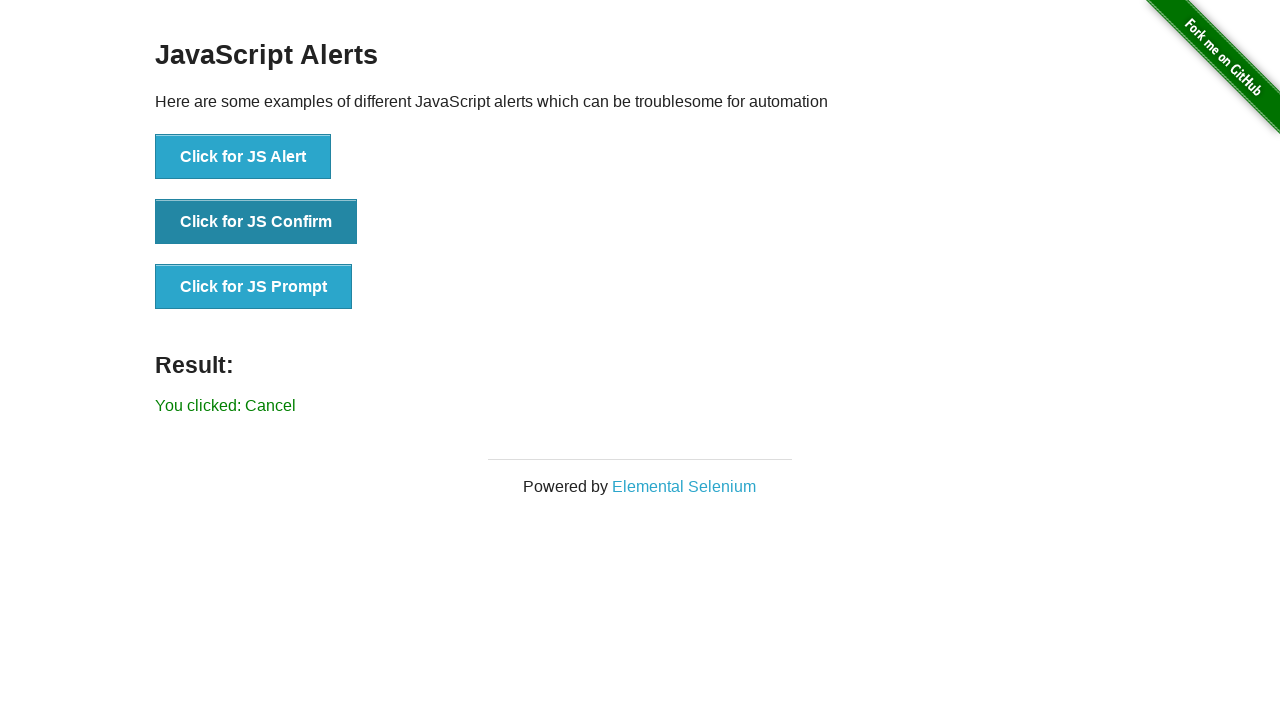

Verified result message is displayed after dismissing confirm dialog
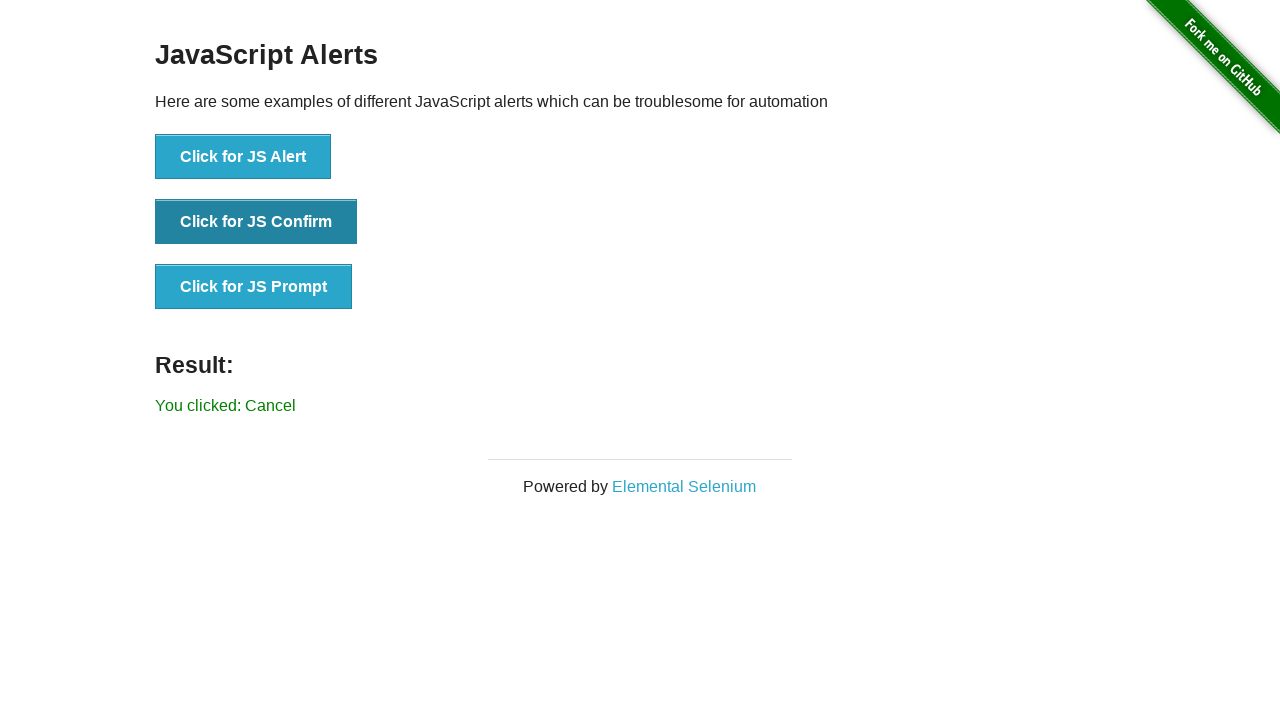

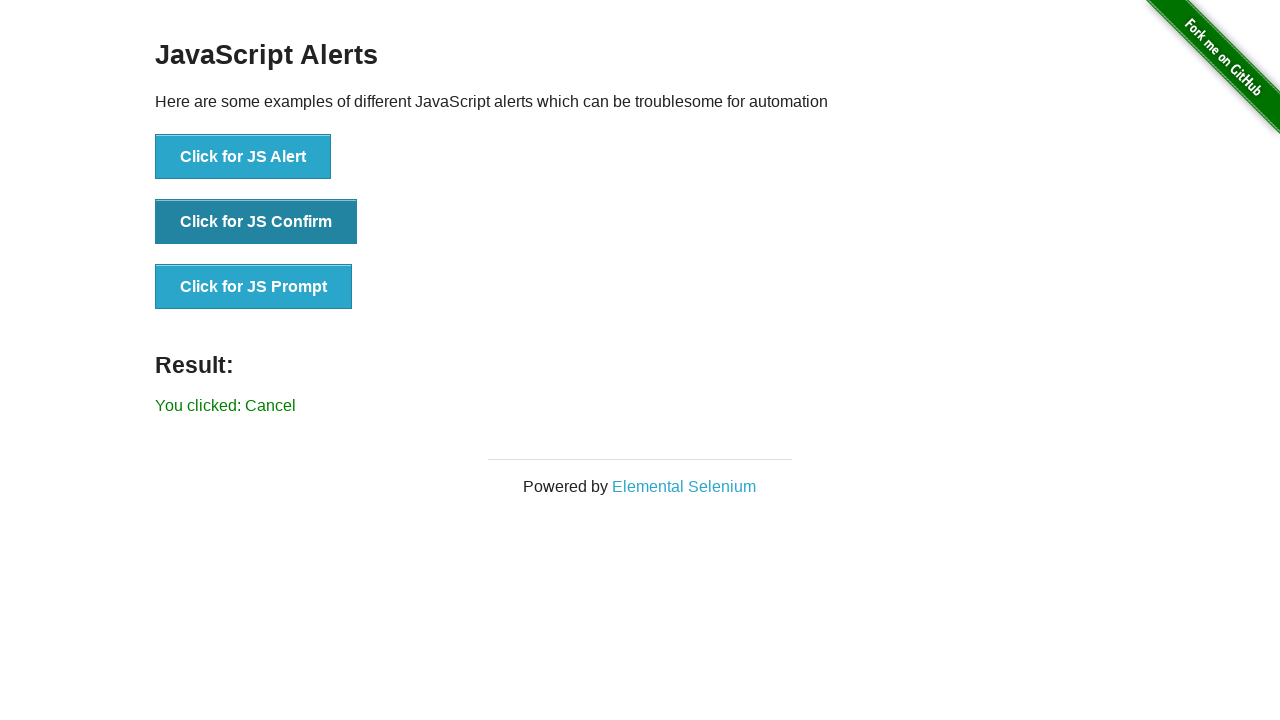